Tests a sign-up form with dynamic attributes by filling in username, password, confirm password and email fields, then submitting the form and verifying the success message

Starting URL: https://v1.training-support.net/selenium/dynamic-attributes

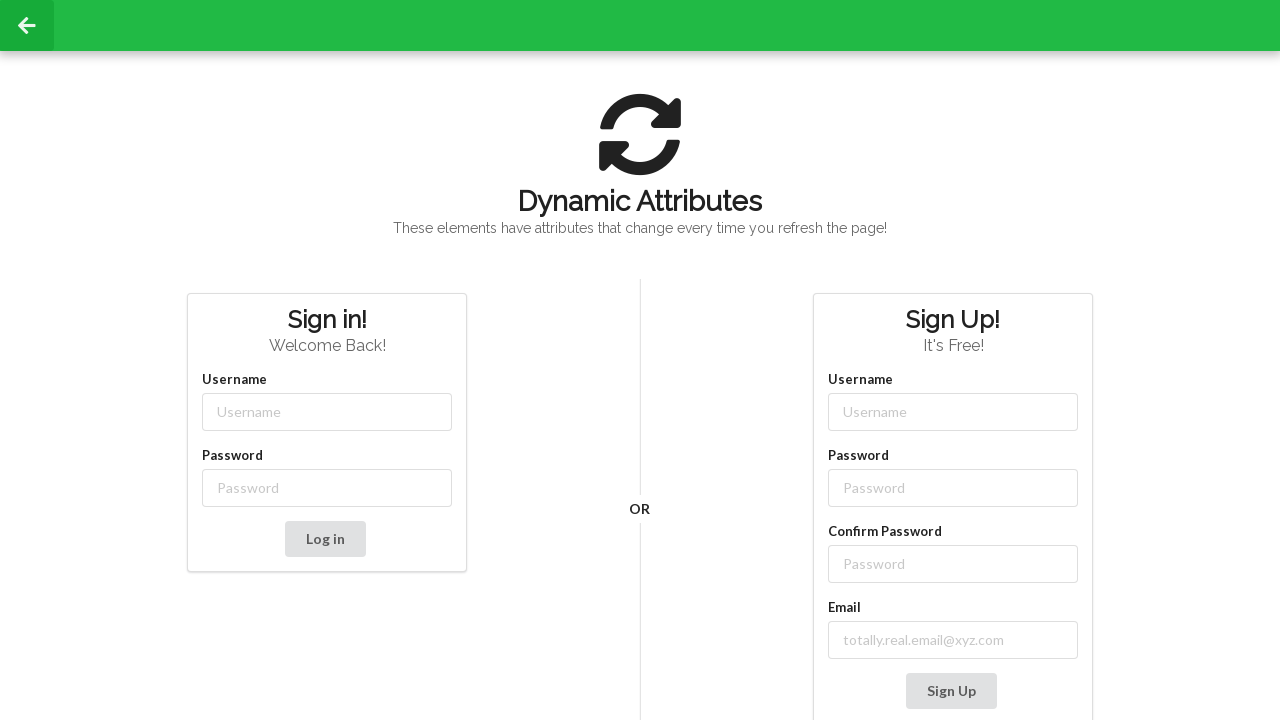

Filled username field with 'user1' using partial class match on //input[contains(@class, '-username')]
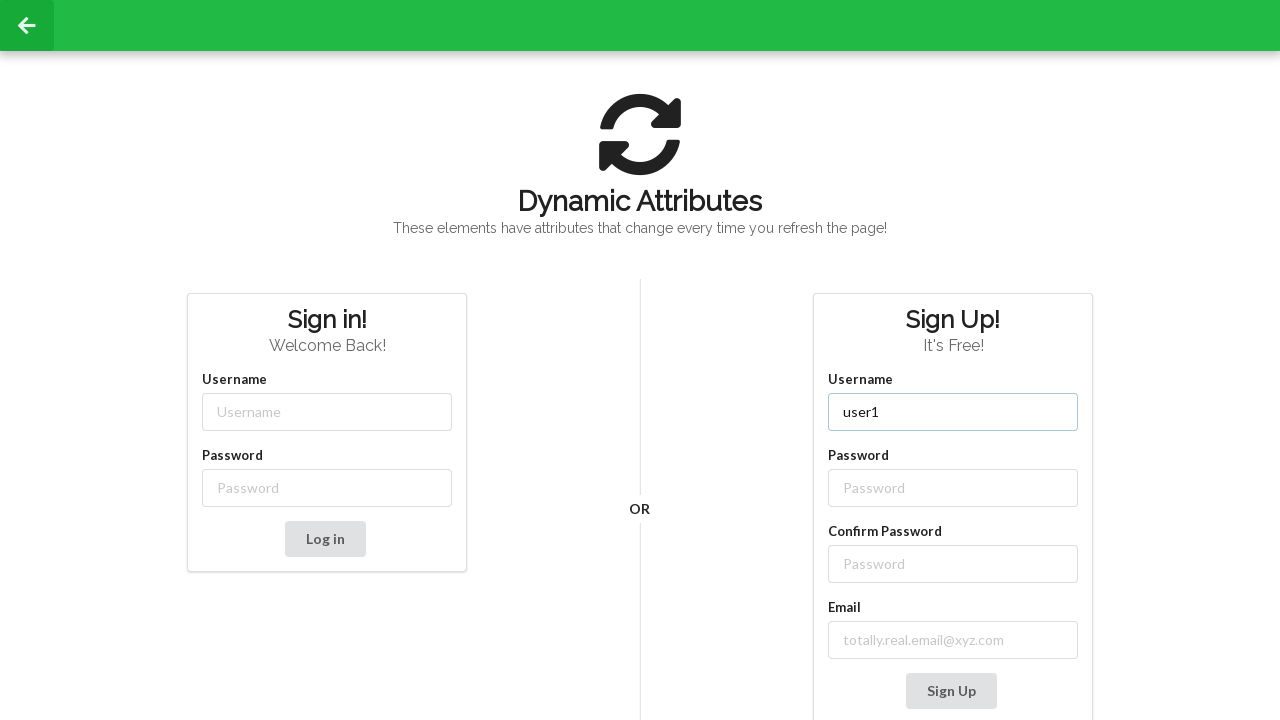

Filled password field with 'password' using partial class match on //input[contains(@class, '-password')]
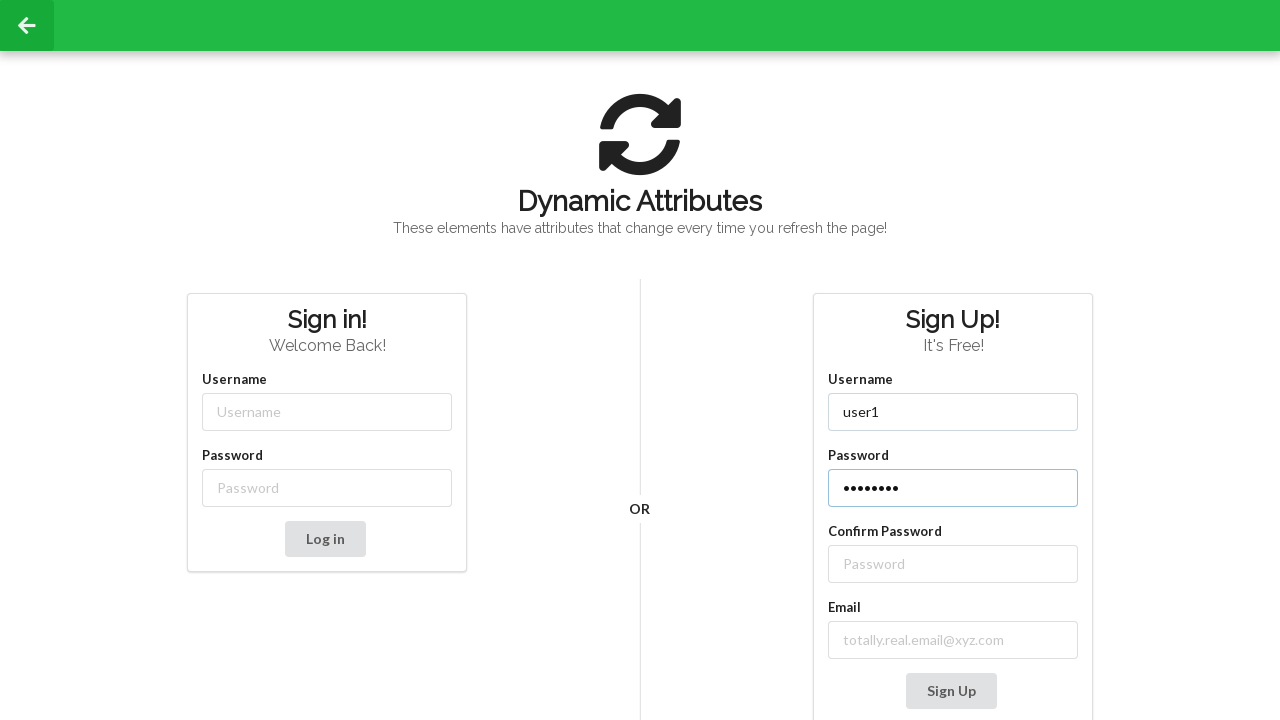

Filled confirm password field with 'password' on //label[text()='Confirm Password']/following-sibling::input
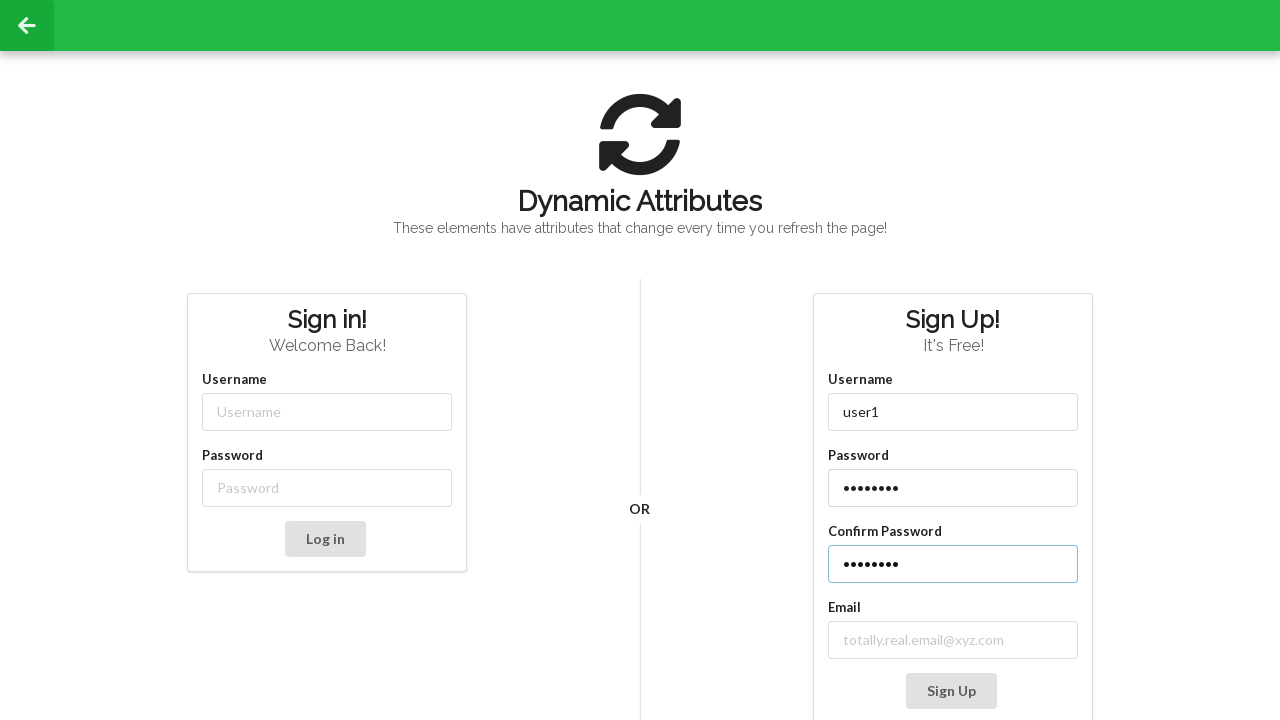

Filled email field with 'abc@ymail.com' on //input[contains(@class, 'email') or contains(@type, 'email')]
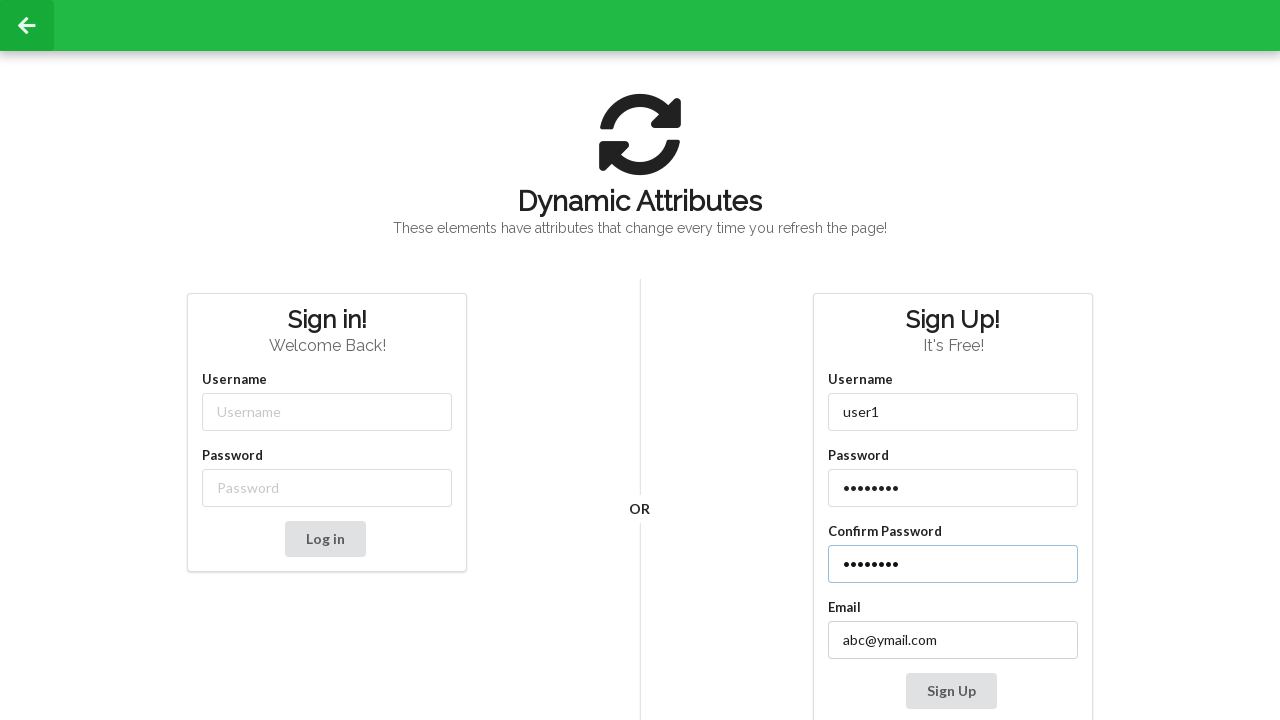

Clicked Sign Up button to submit the form at (951, 691) on xpath=//button[text()= 'Sign Up']
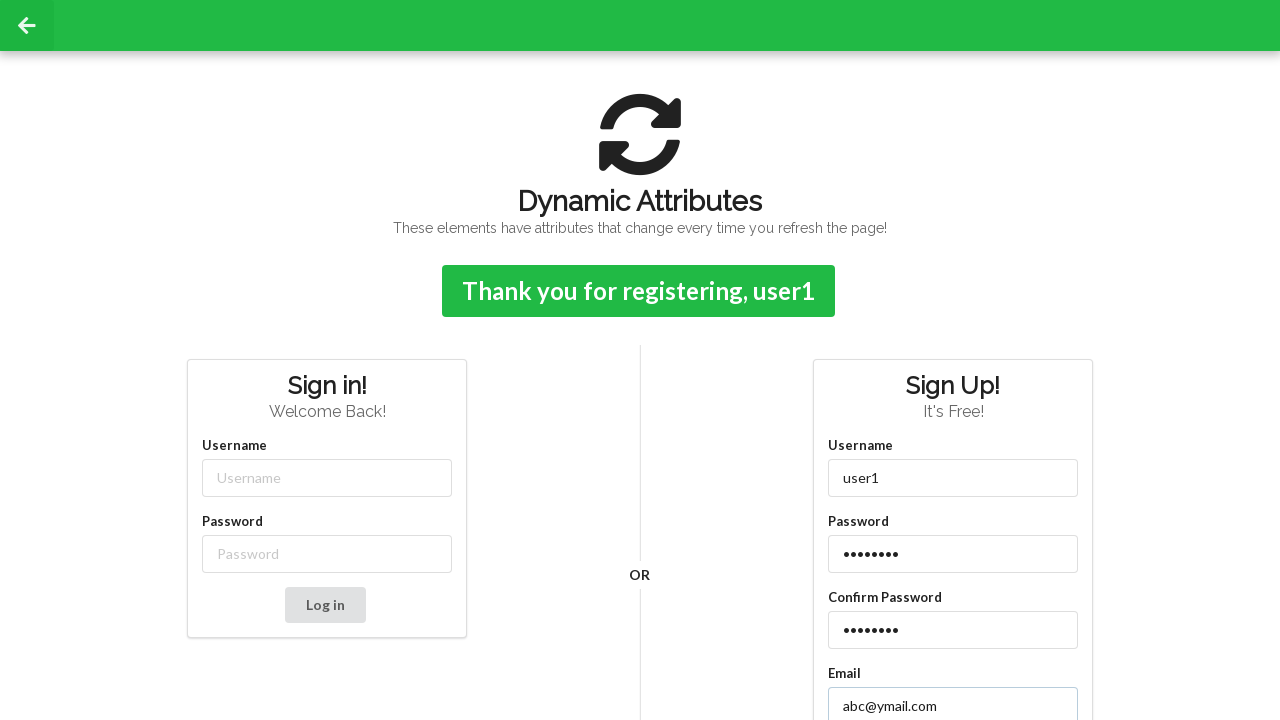

Waited for success message to appear
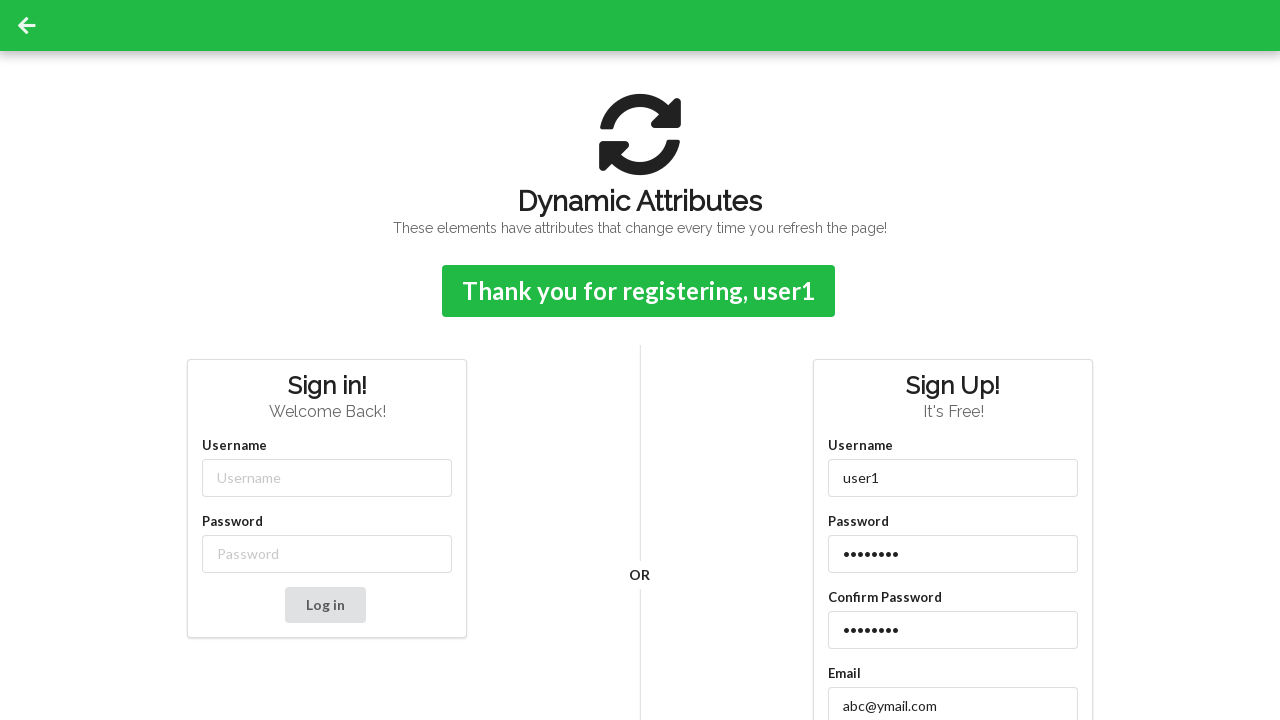

Retrieved success message: Thank you for registering, user1
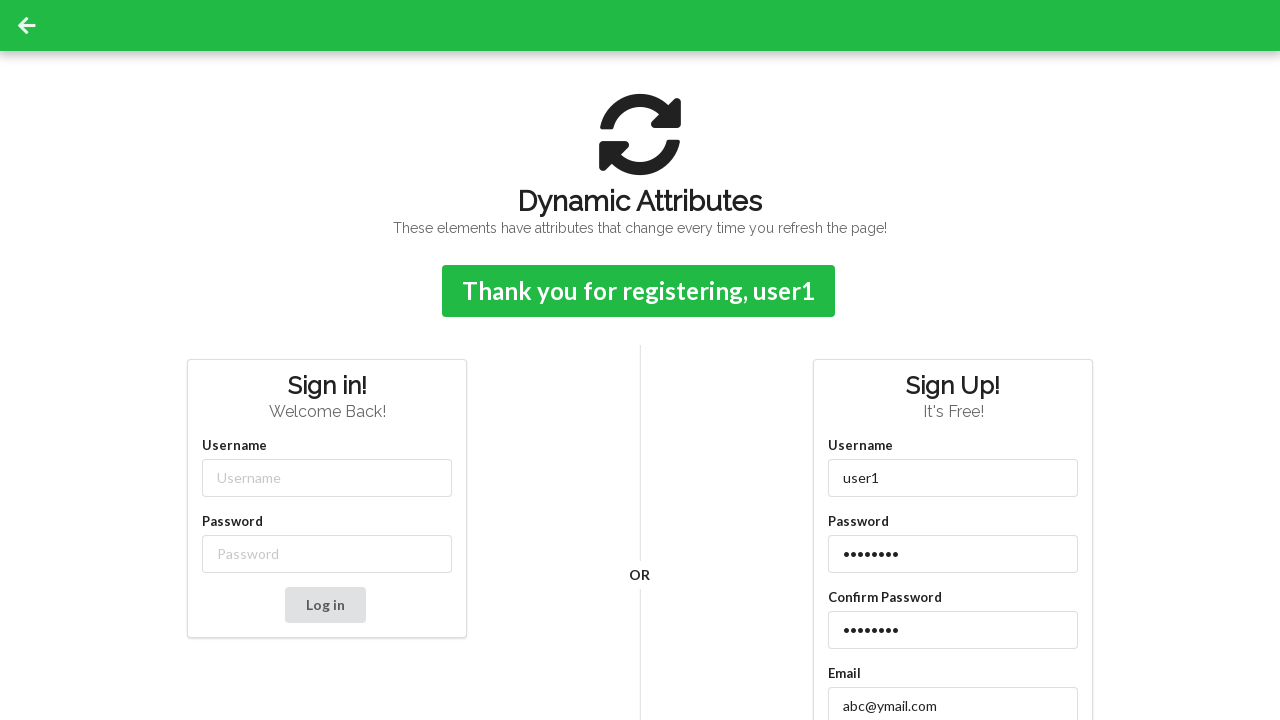

Printed success message to console: Thank you for registering, user1
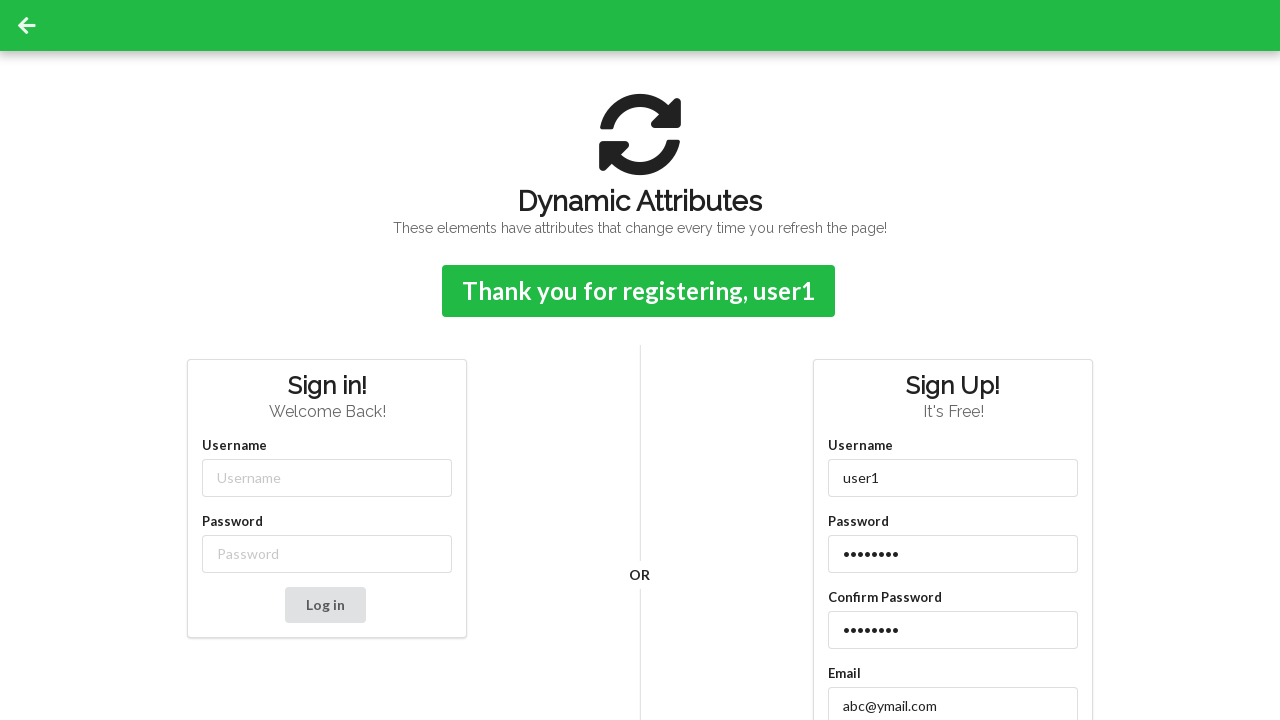

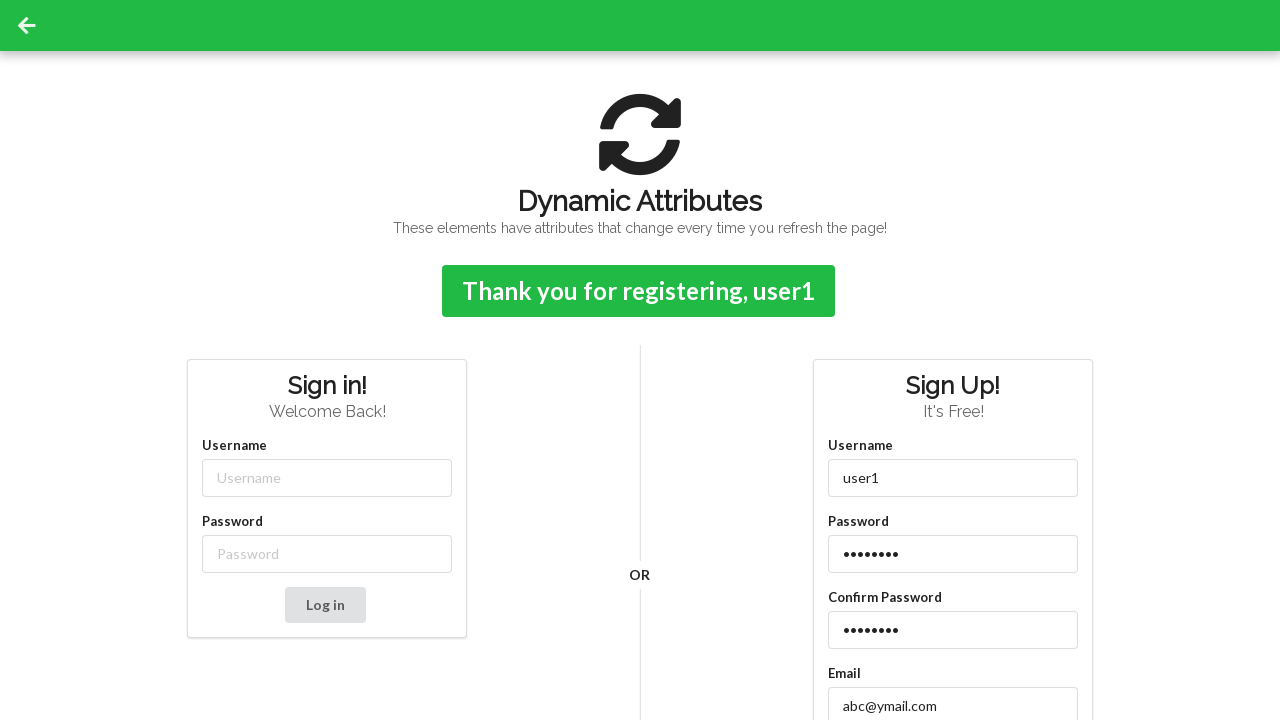